Fills out a practice form with personal details including name, gender, experience, date, profession, and automation tools, then submits the form

Starting URL: https://awesomeqa.com/practice.html

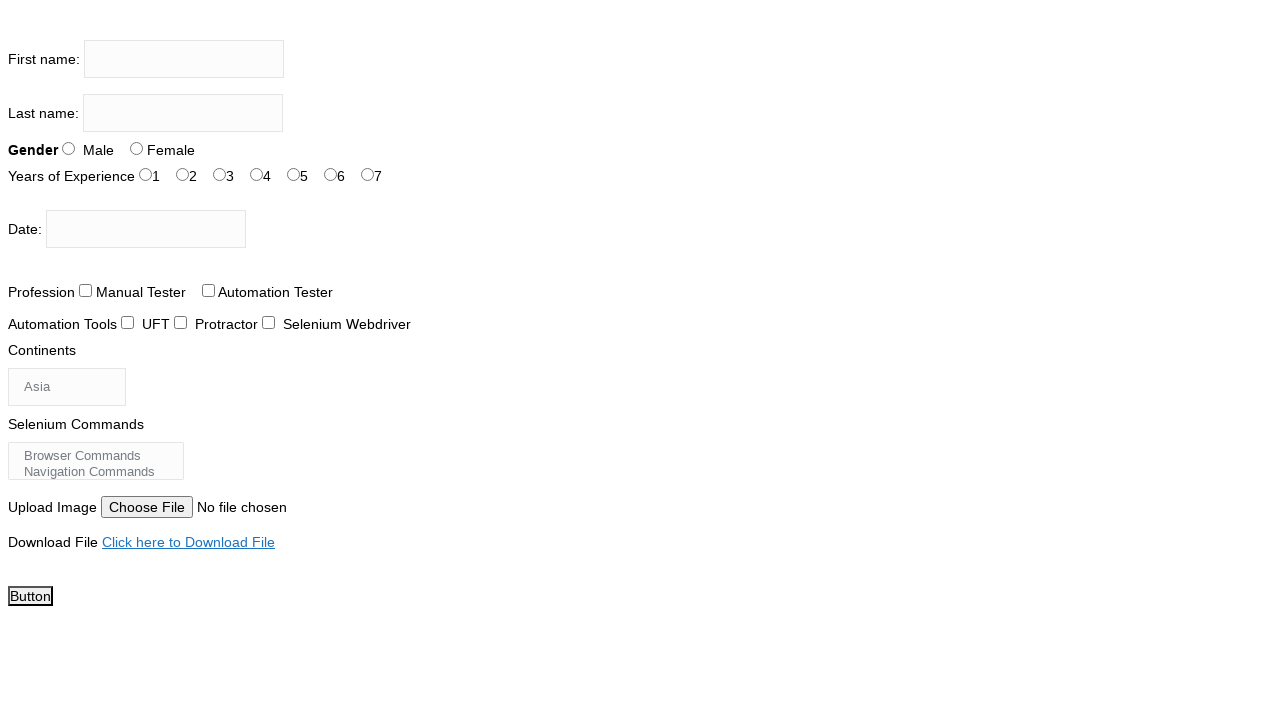

Filled first name field with 'Naveen' on input[name='firstname']
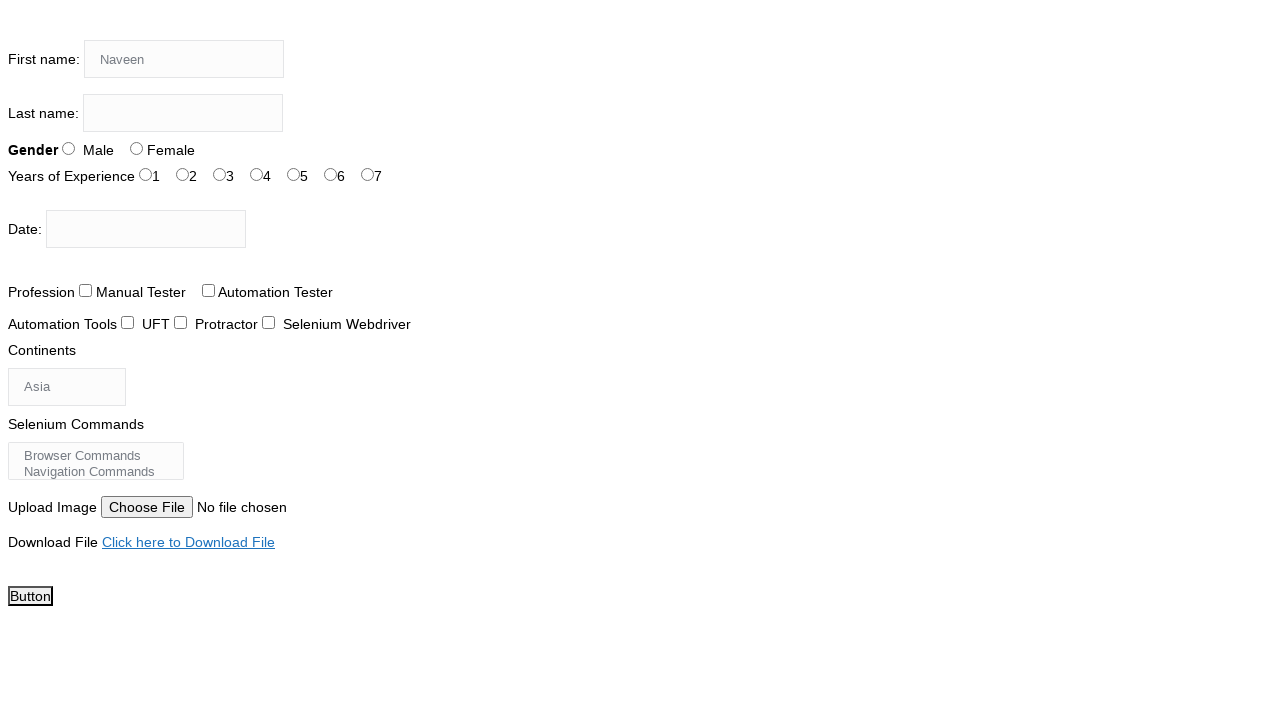

Filled last name field with 'kumar' on input[name='lastname']
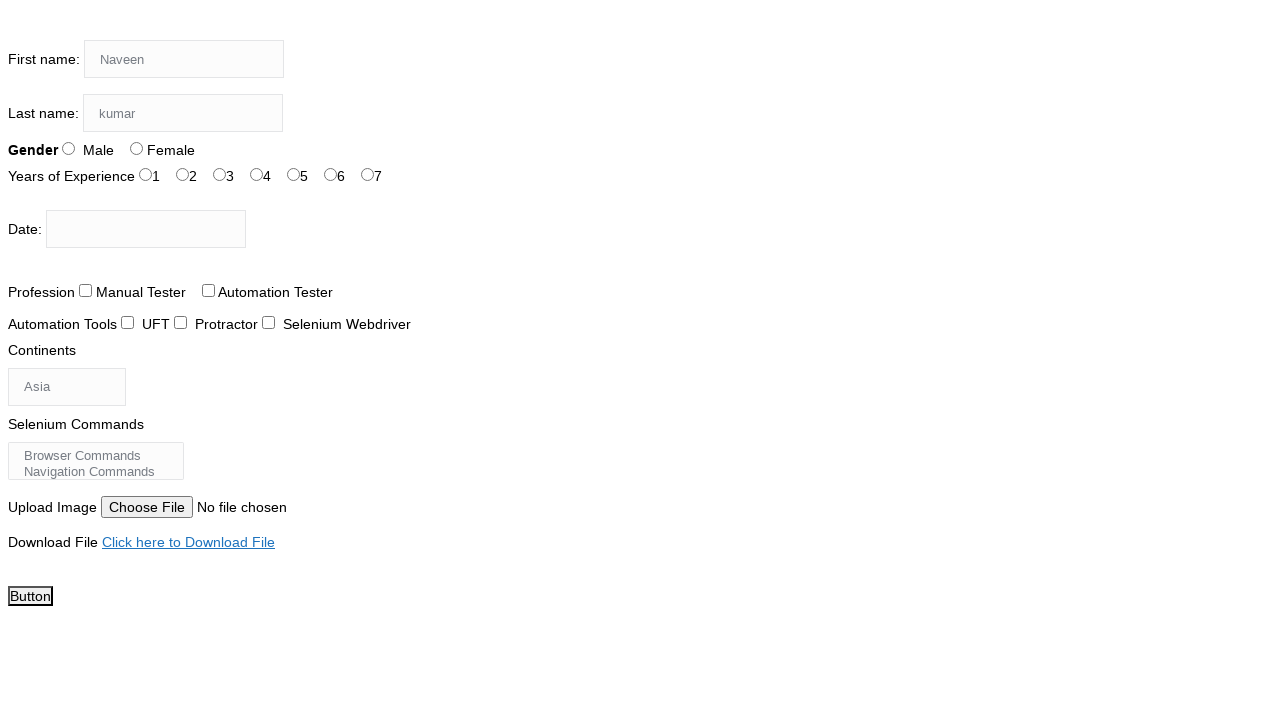

Selected male gender radio button at (68, 148) on #sex-0
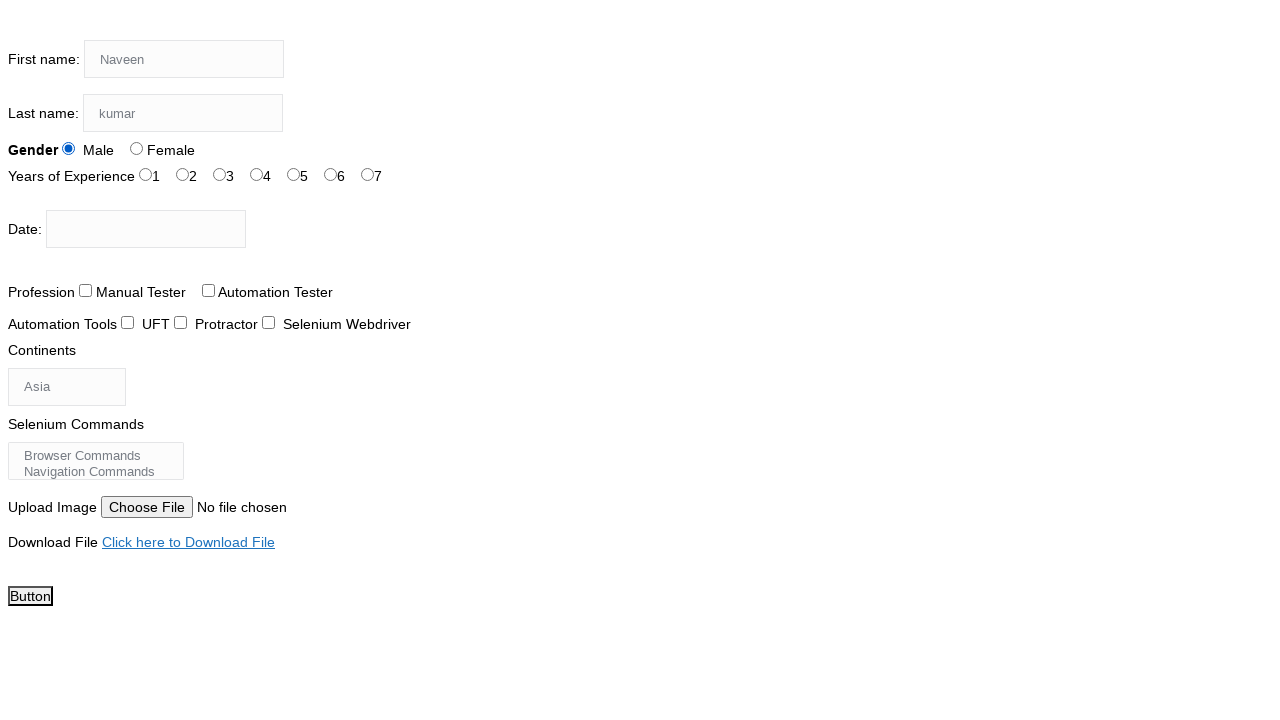

Selected 5 years experience radio button at (294, 174) on #exp-4
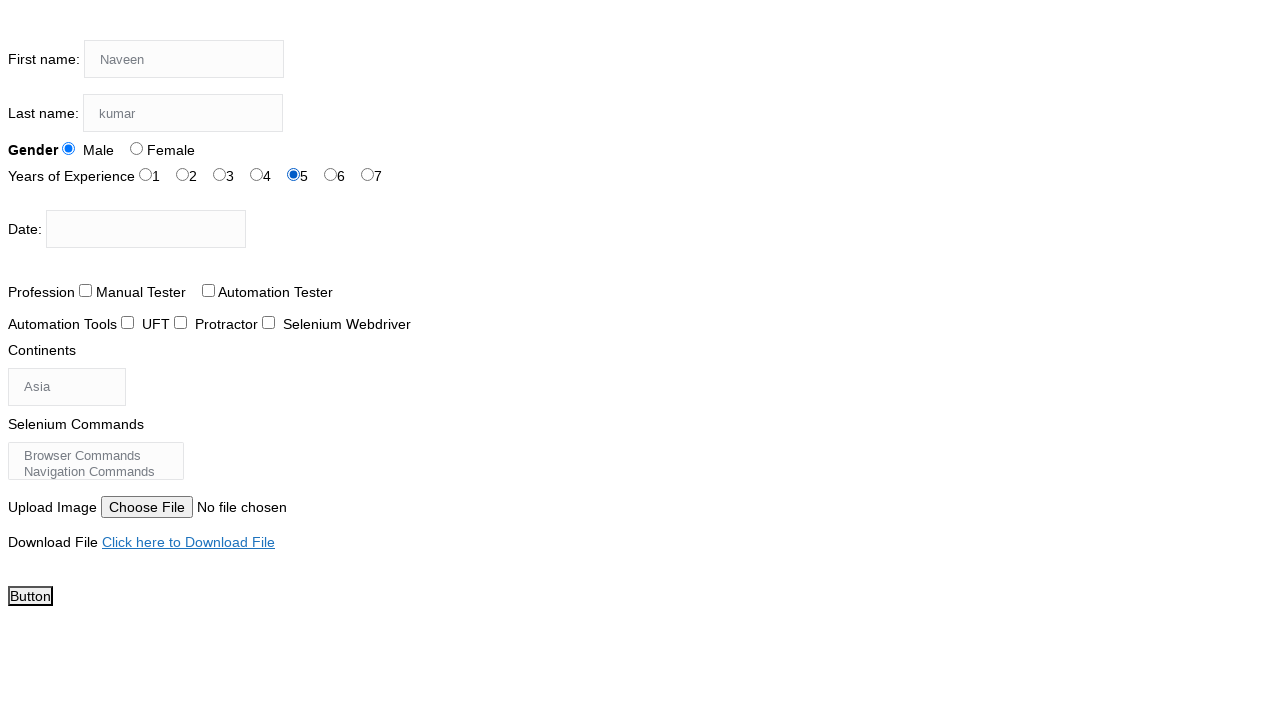

Filled date field with '28/03/1995' on #datepicker
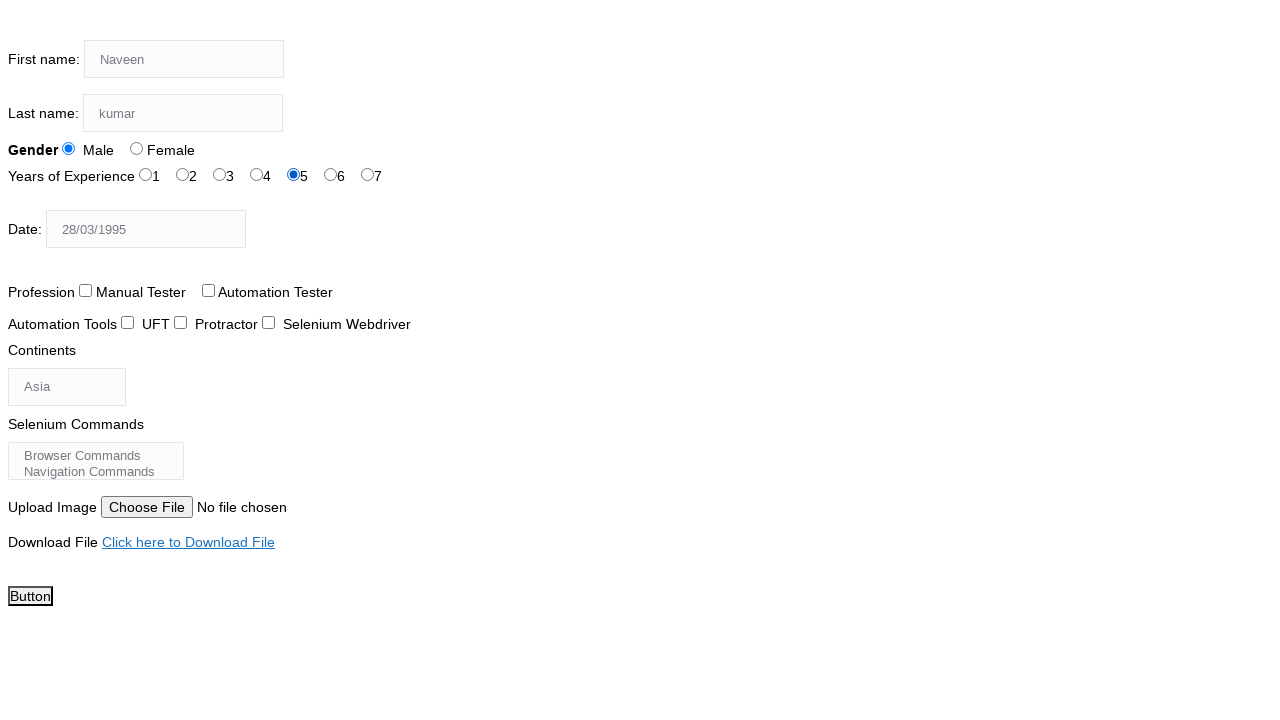

Selected Automation Tester profession checkbox at (208, 290) on #profession-1
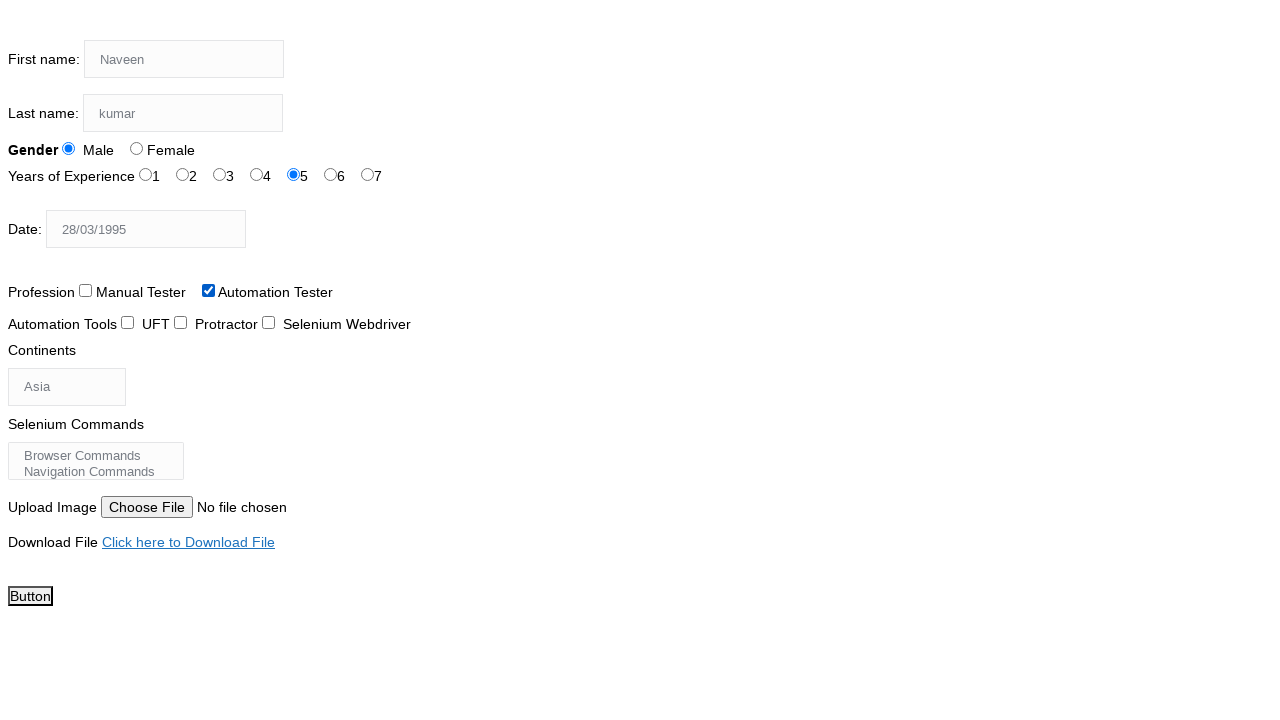

Selected Selenium WebDriver automation tool at (268, 322) on #tool-2
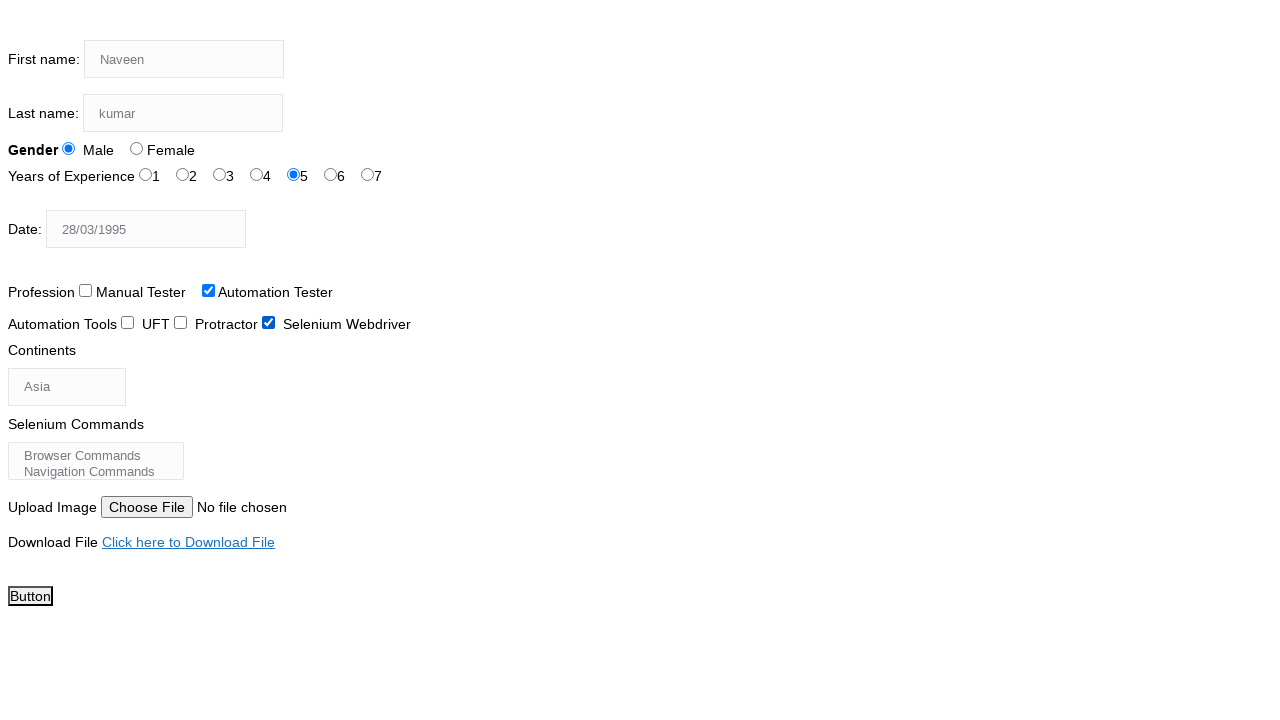

Clicked submit button to submit the form at (30, 596) on #submit
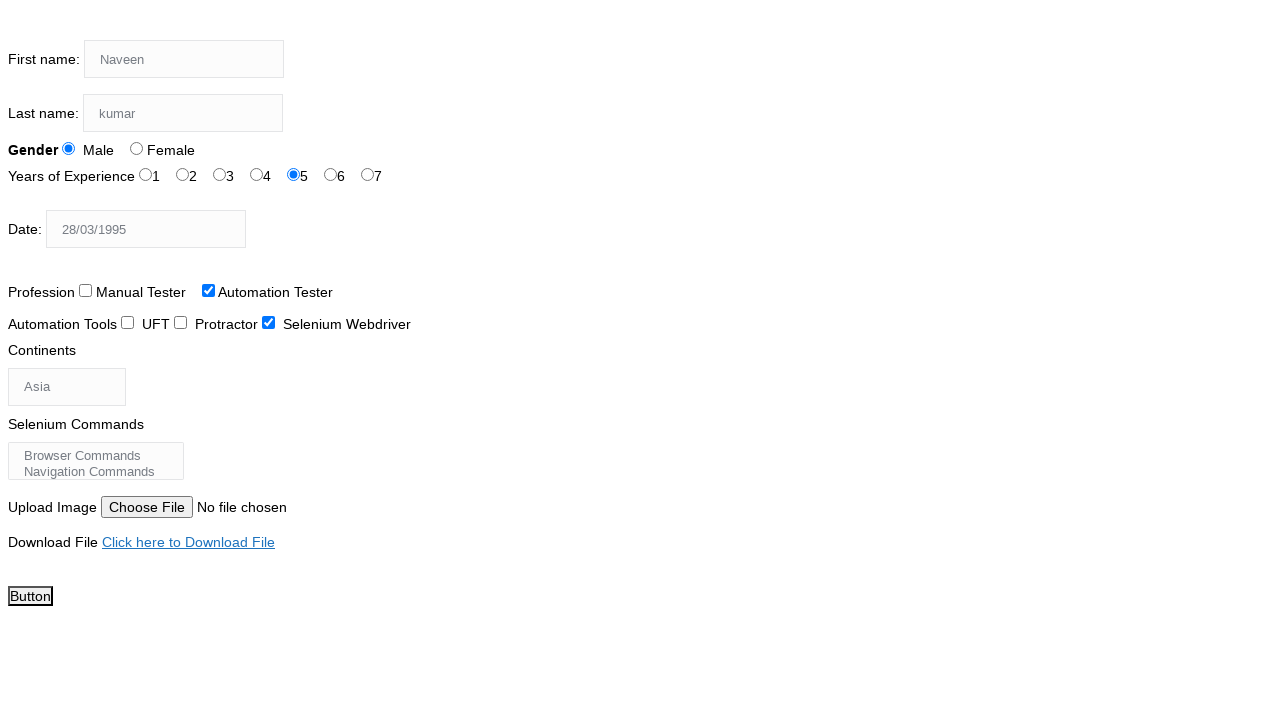

Waited 2000ms for form submission to complete
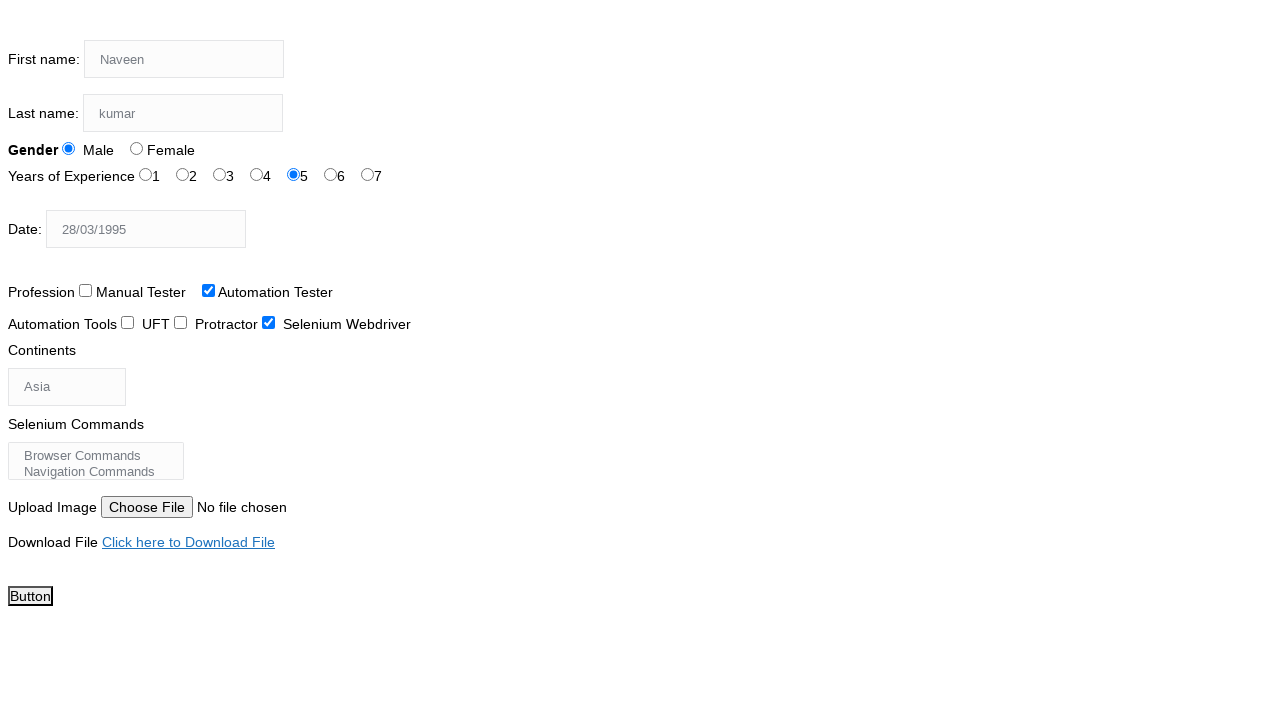

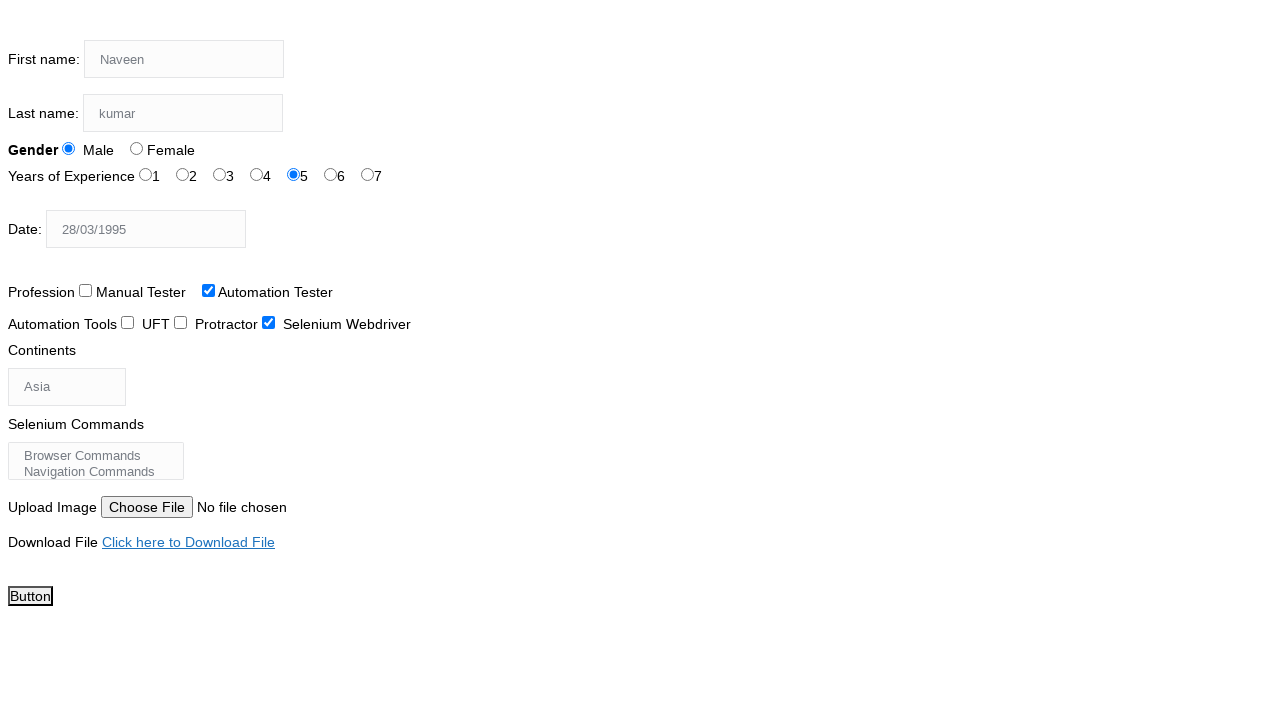